Tests that trailing spaces are trimmed when saving a todo edit

Starting URL: https://todomvc.com/examples/typescript-angular/#/

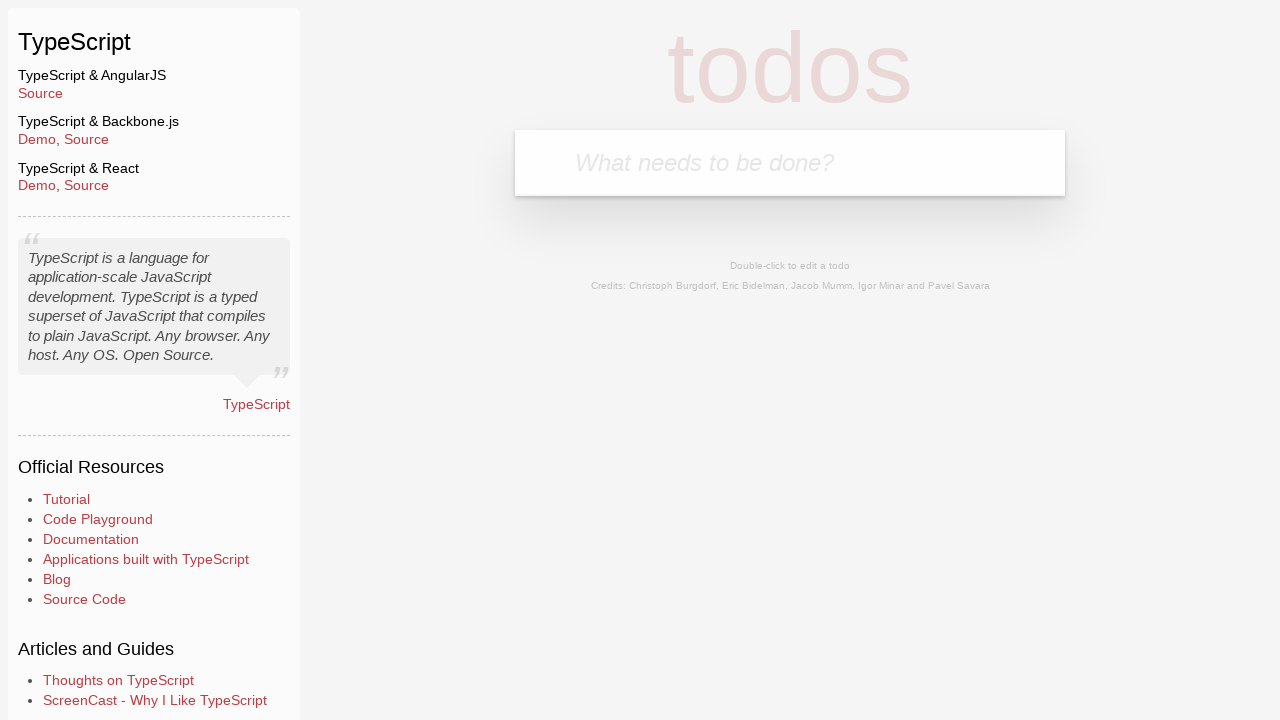

Filled new todo input with 'Lorem' on .new-todo
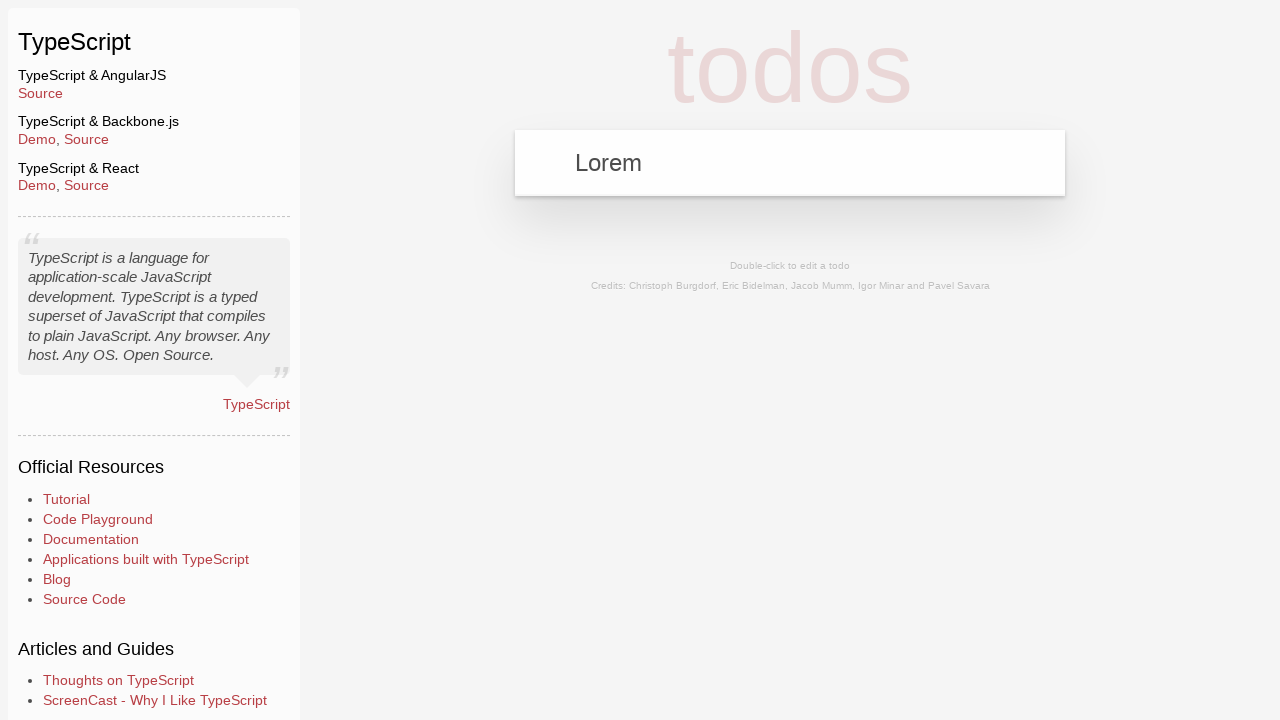

Pressed Enter to add the todo on .new-todo
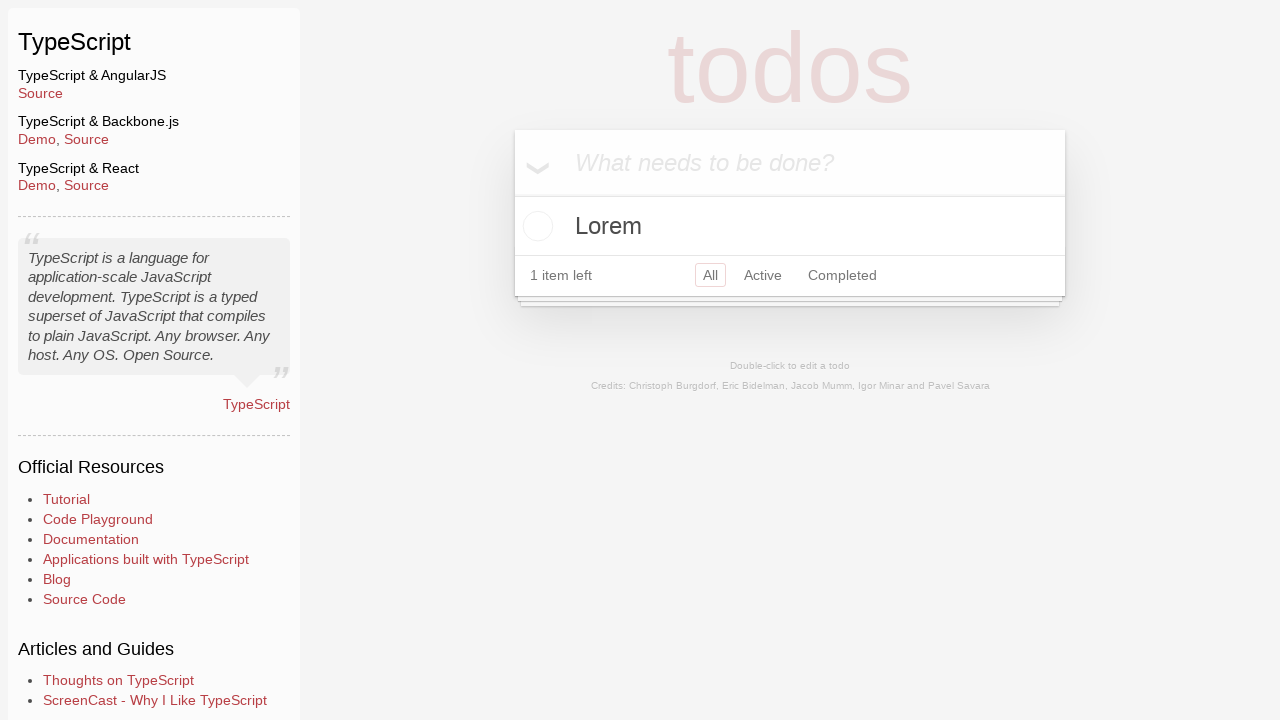

Double-clicked on 'Lorem' todo to enter edit mode at (790, 226) on text=Lorem
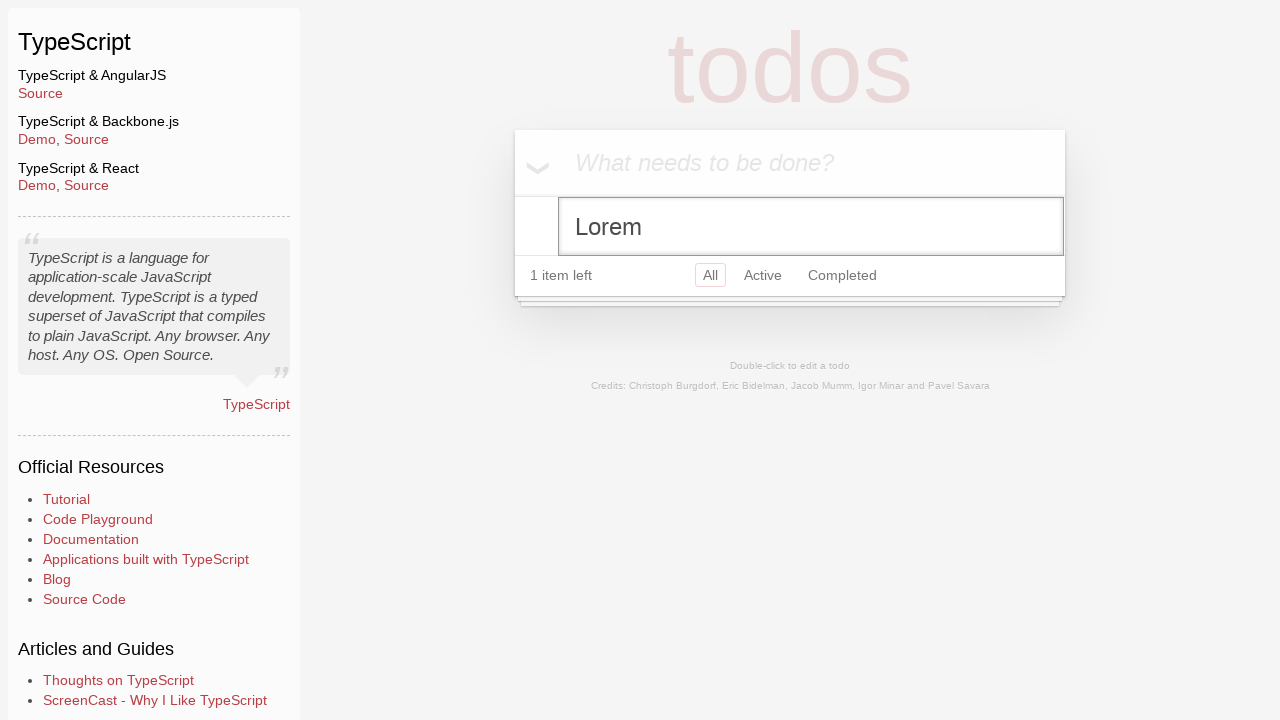

Filled edit field with 'Ipsum' followed by trailing spaces on .edit
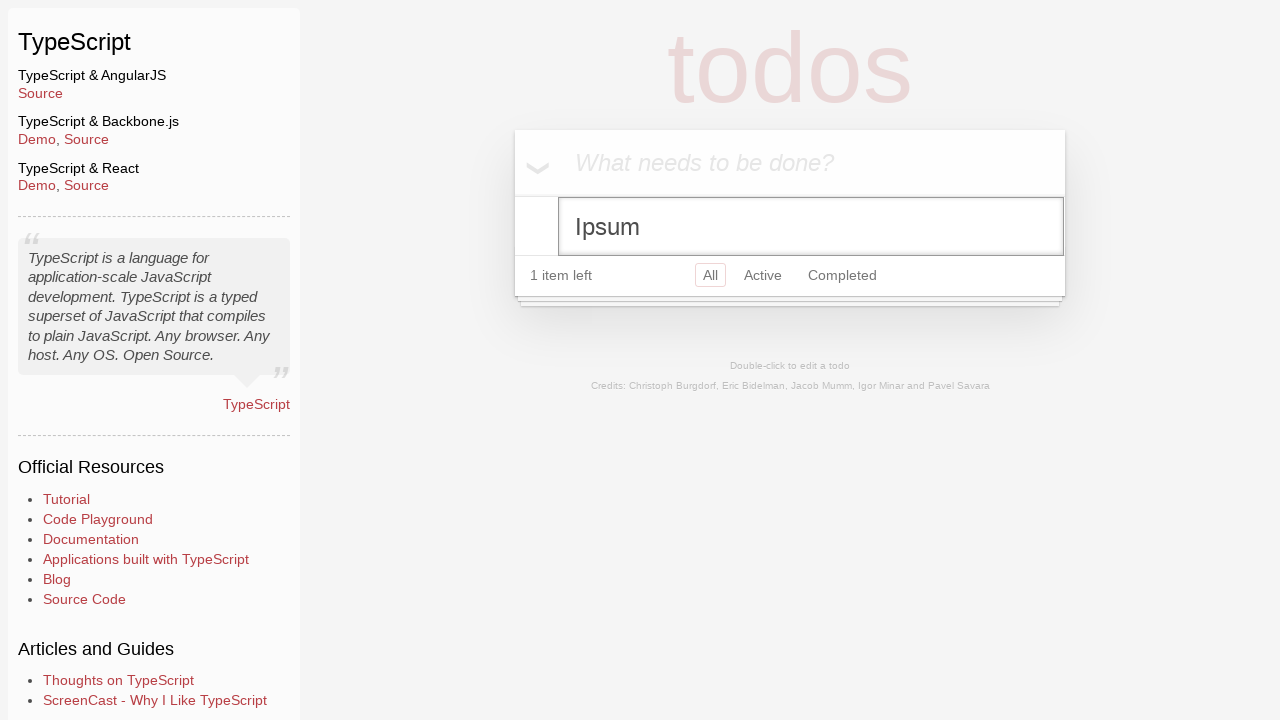

Clicked header to blur the edit field and trigger save at (790, 163) on .header
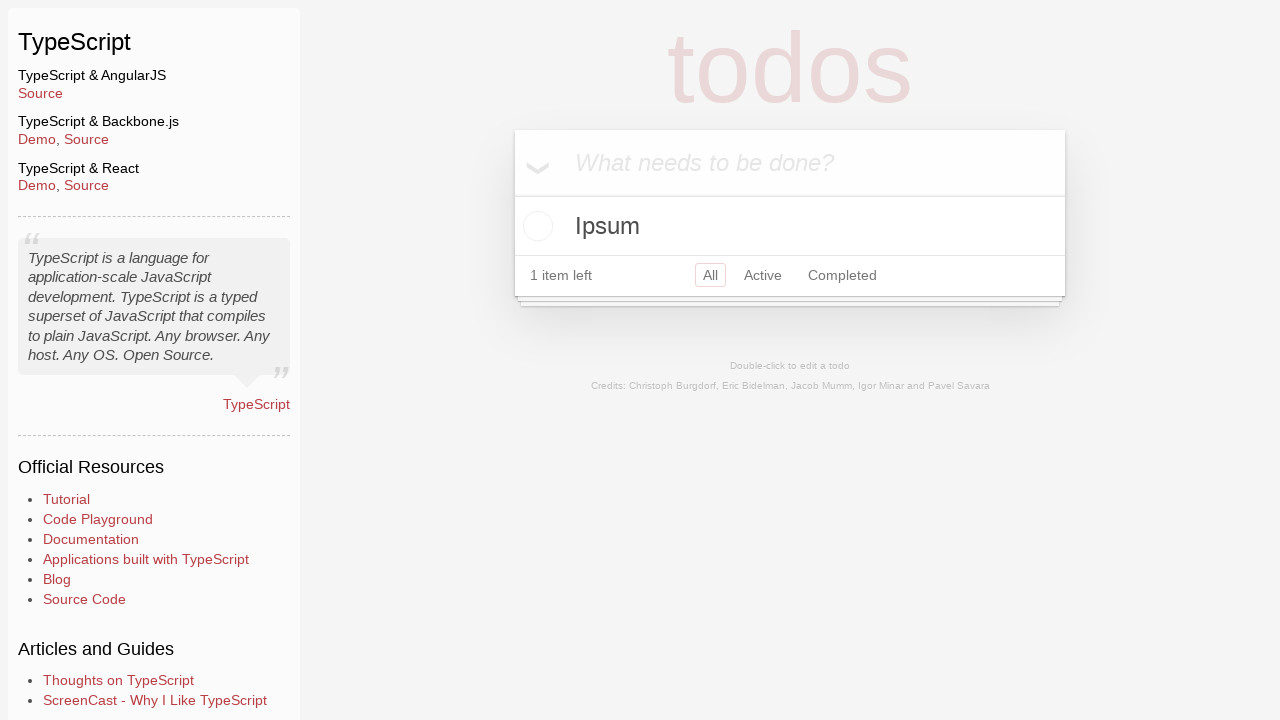

Verified that trimmed 'Ipsum' text is displayed (trailing spaces removed)
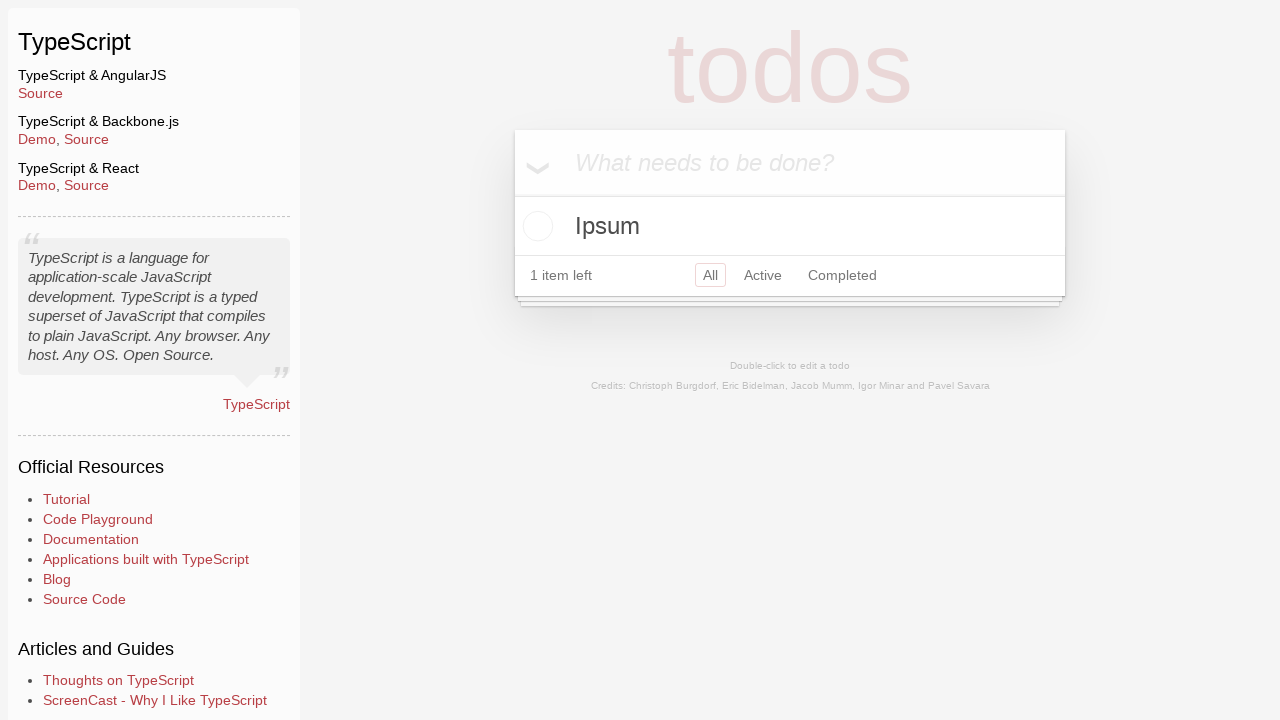

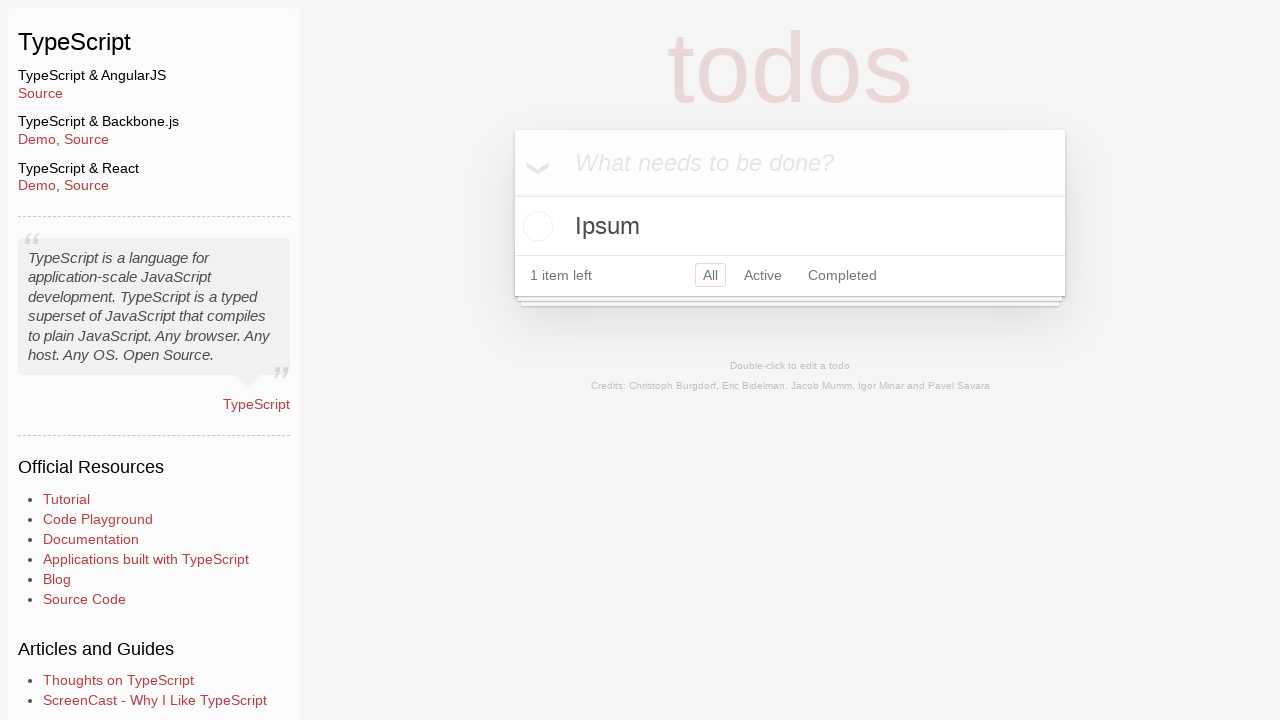